Tests implicit wait functionality by waiting for an element that appears after a delay on the dynamic properties page

Starting URL: https://demoqa.com/dynamic-properties

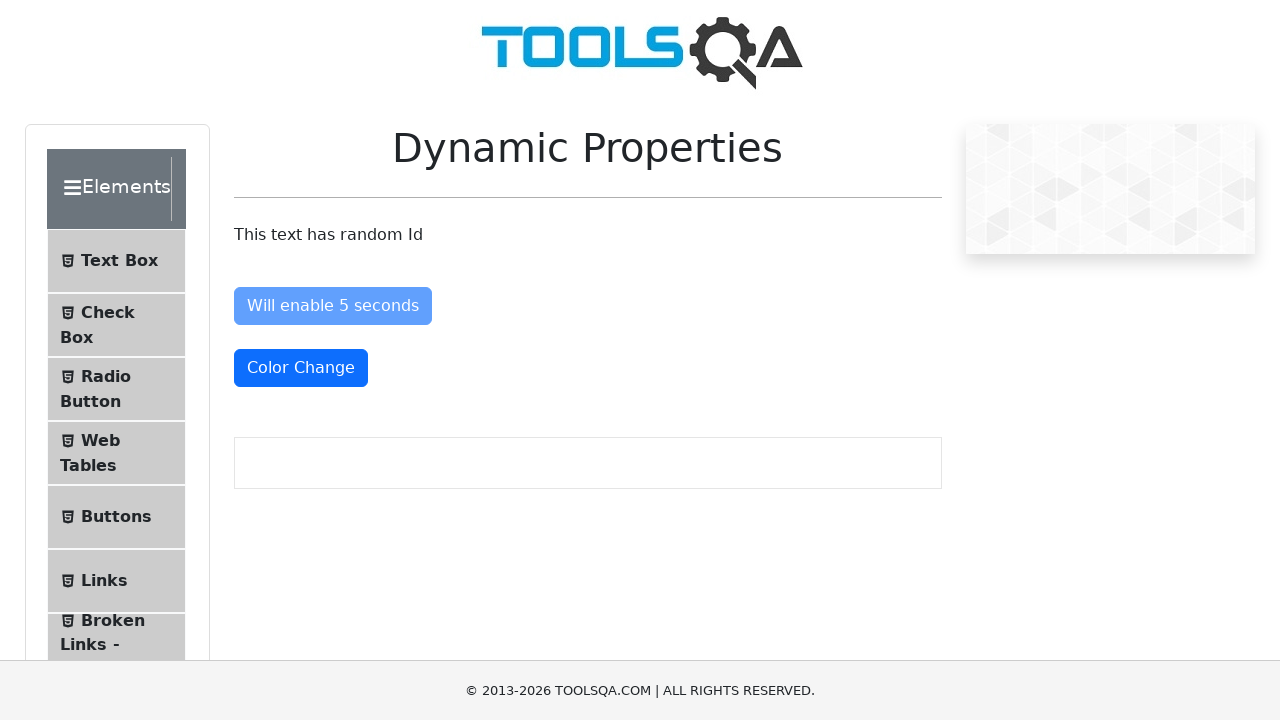

Waited for 'Visible After' button to appear on dynamic properties page
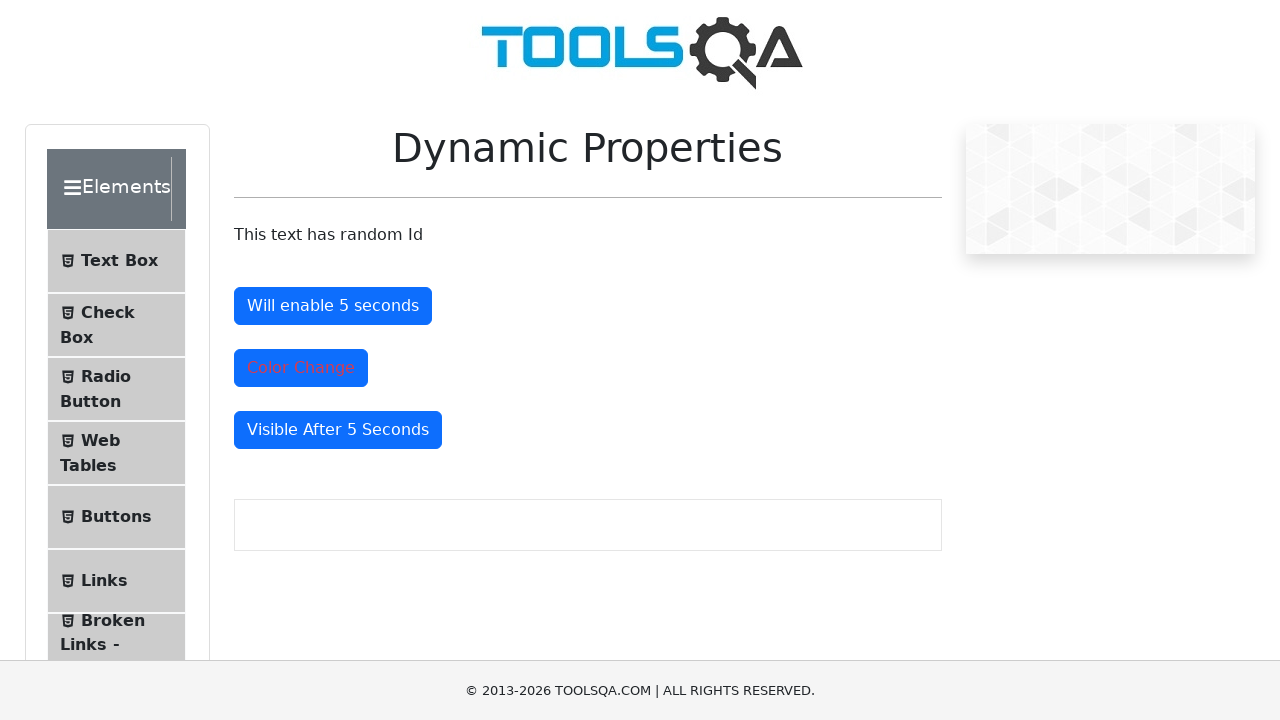

Located the 'Visible After' button element
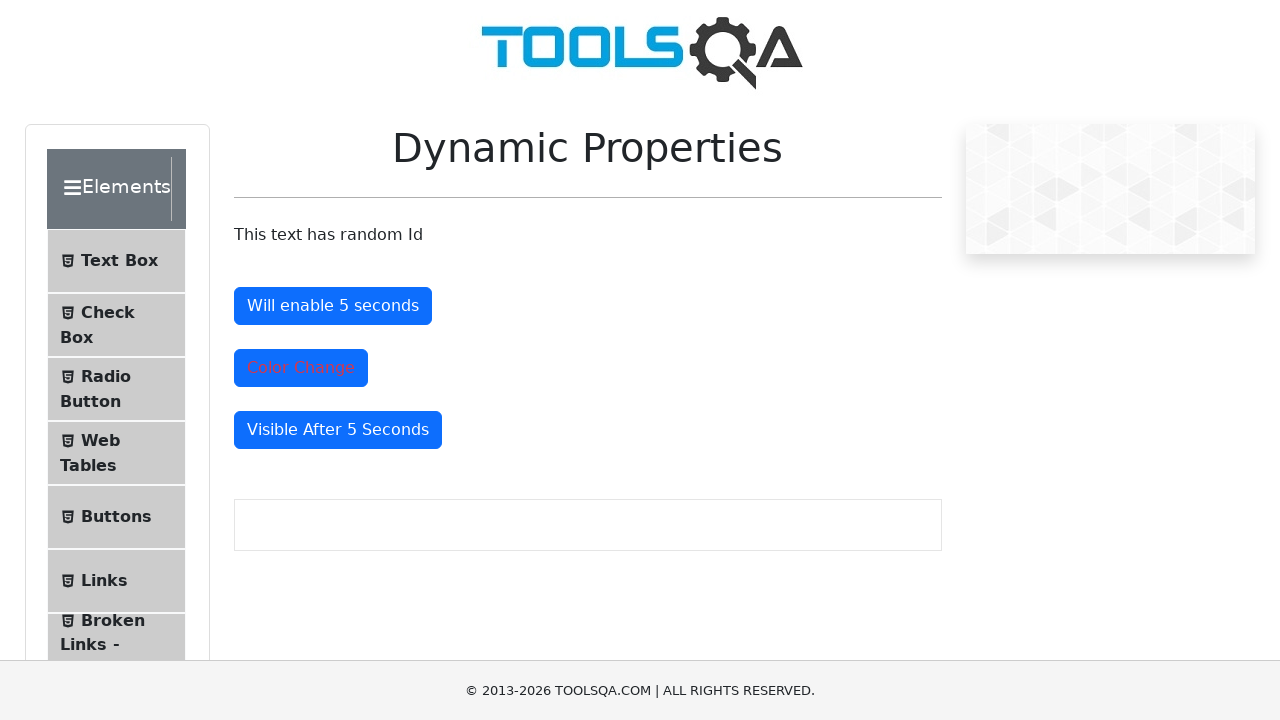

Retrieved text content from the 'Visible After' button to verify visibility
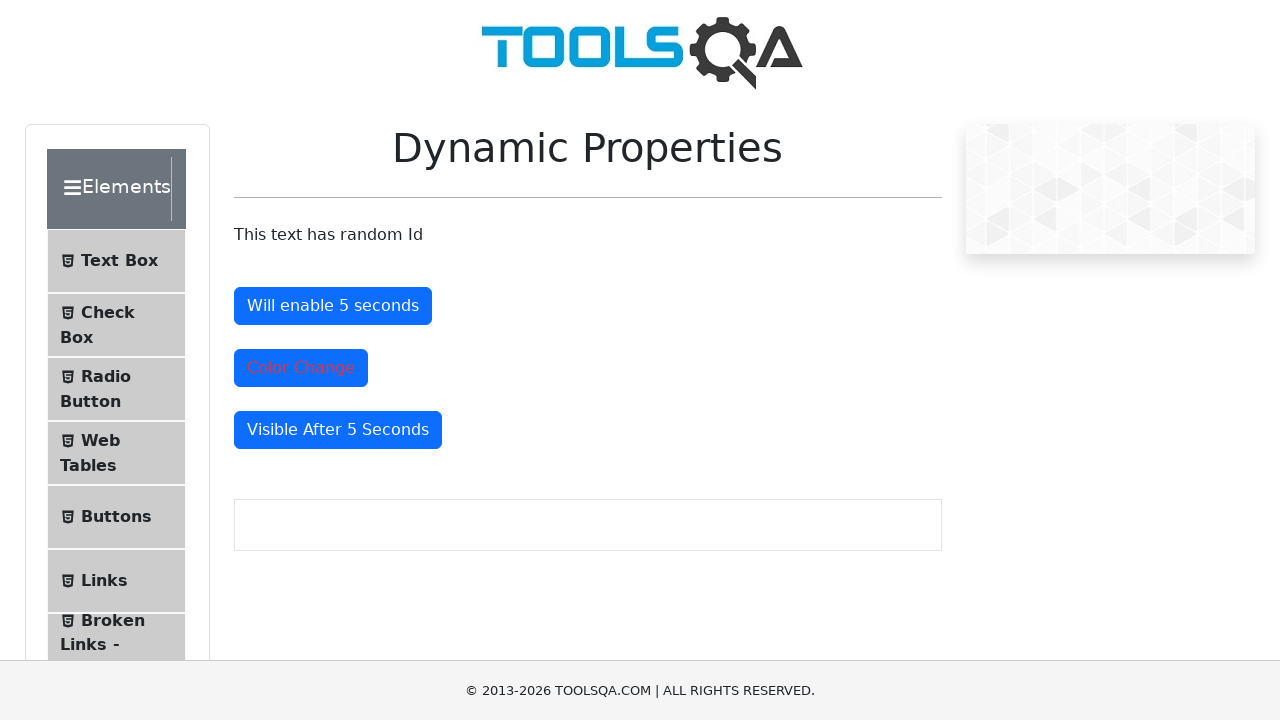

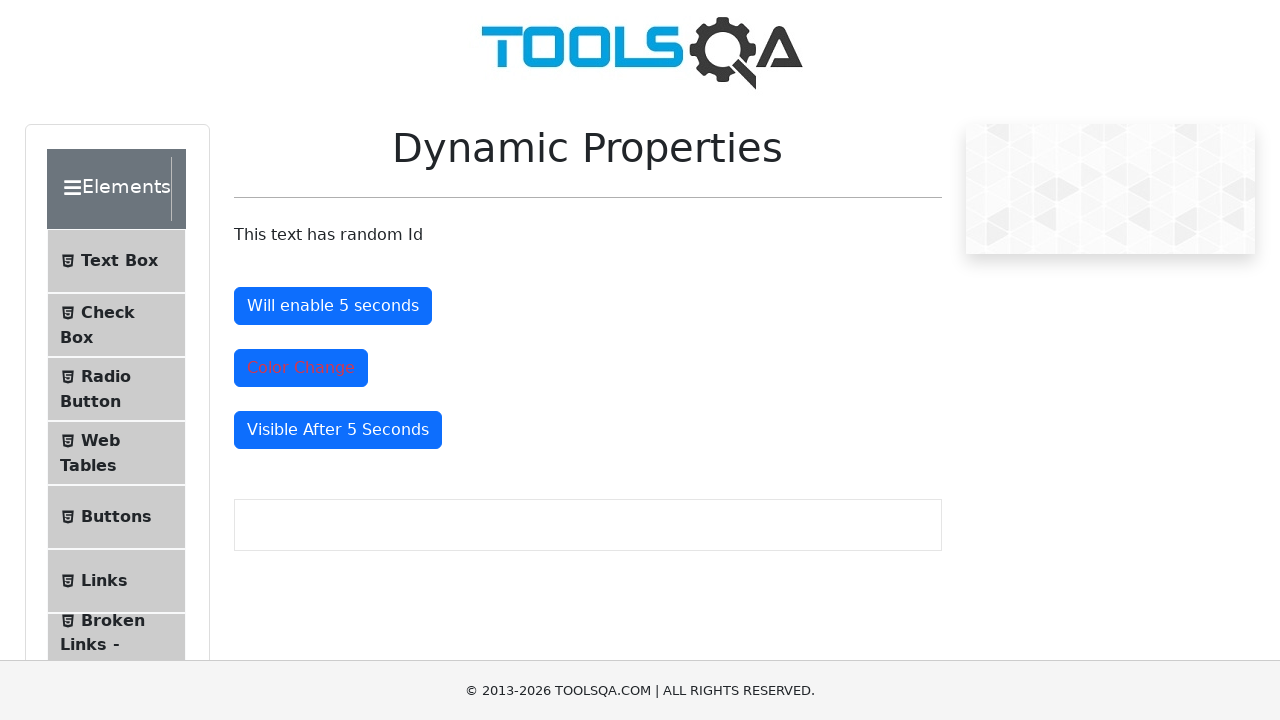